Tests that clicking the Due column header on table2 (with semantic class attributes) sorts the dues in ascending order.

Starting URL: http://the-internet.herokuapp.com/tables

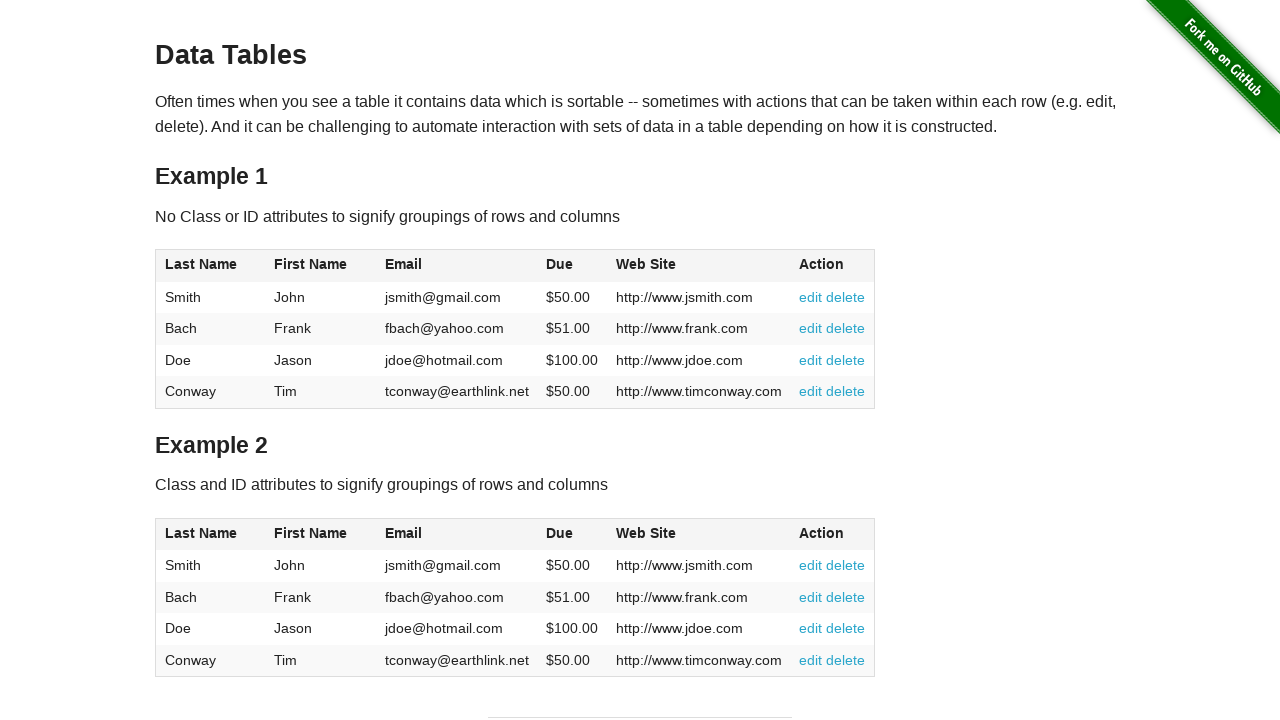

Clicked the Due column header on table2 to sort at (560, 533) on #table2 thead .dues
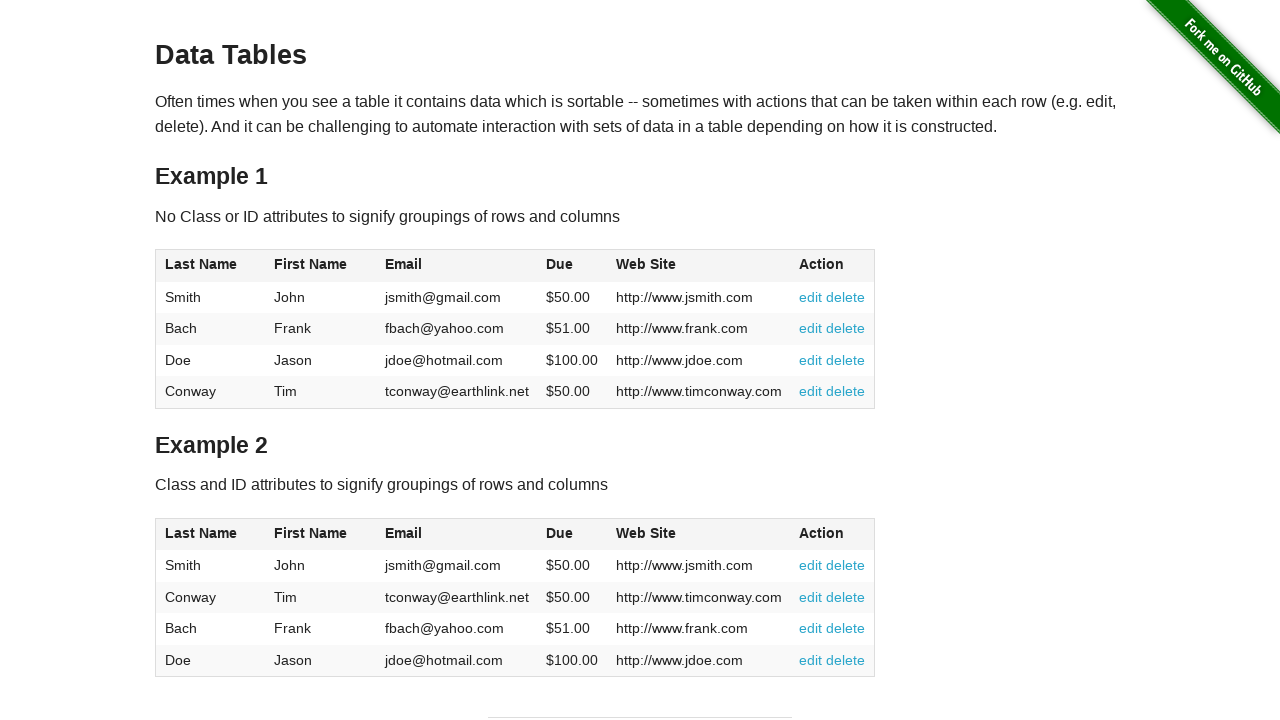

Table data loaded after sorting by Due column
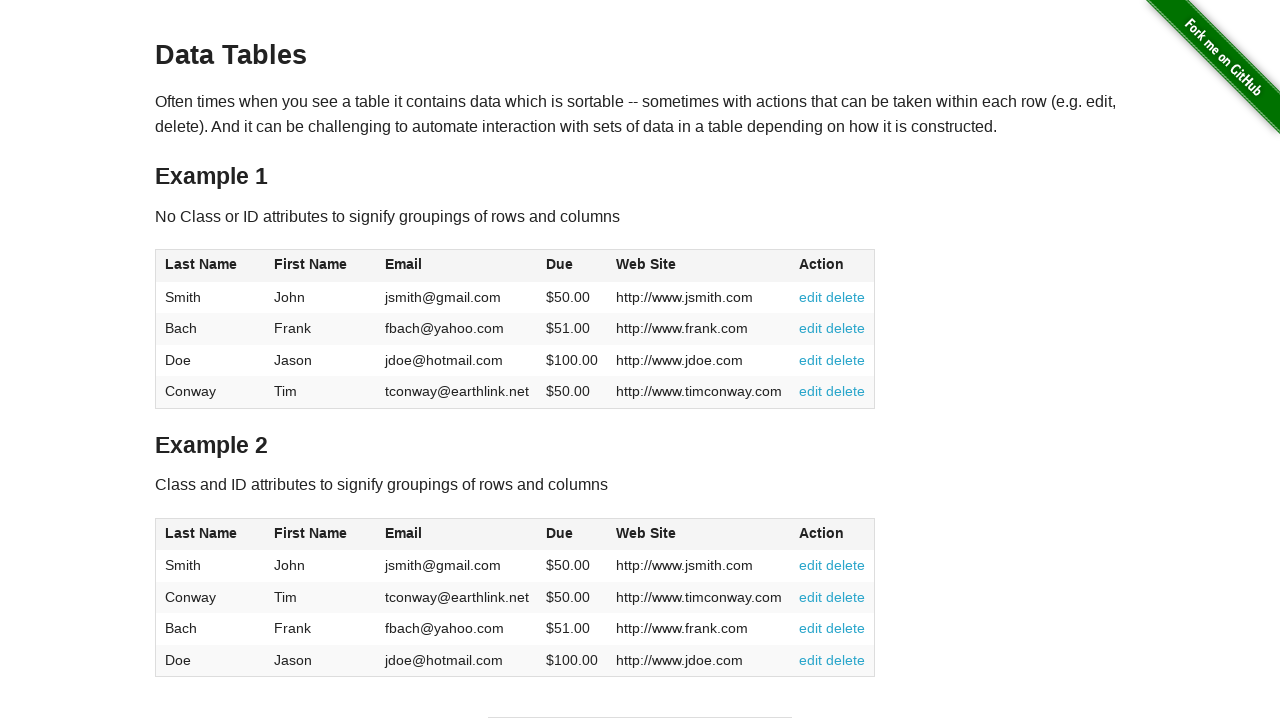

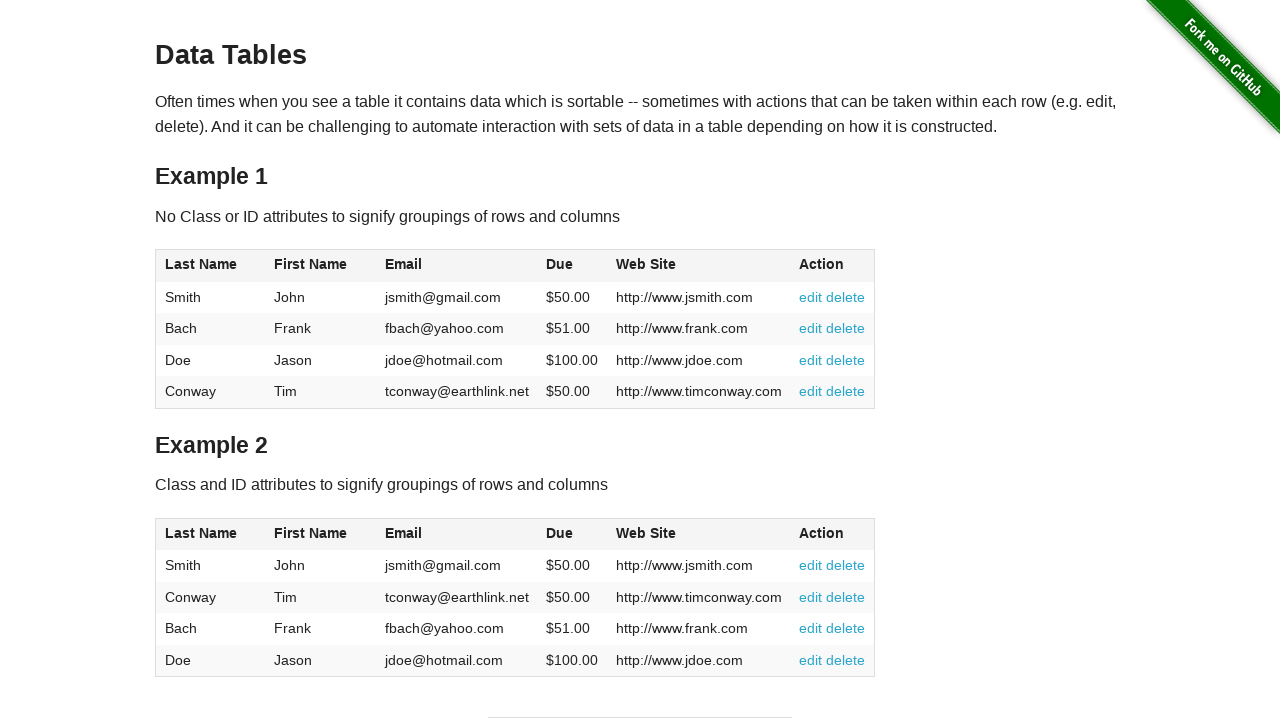